Tests filling a username field on a Selenium practice page by entering a sample username value.

Starting URL: https://rahulshettyacademy.com/locatorspractice/

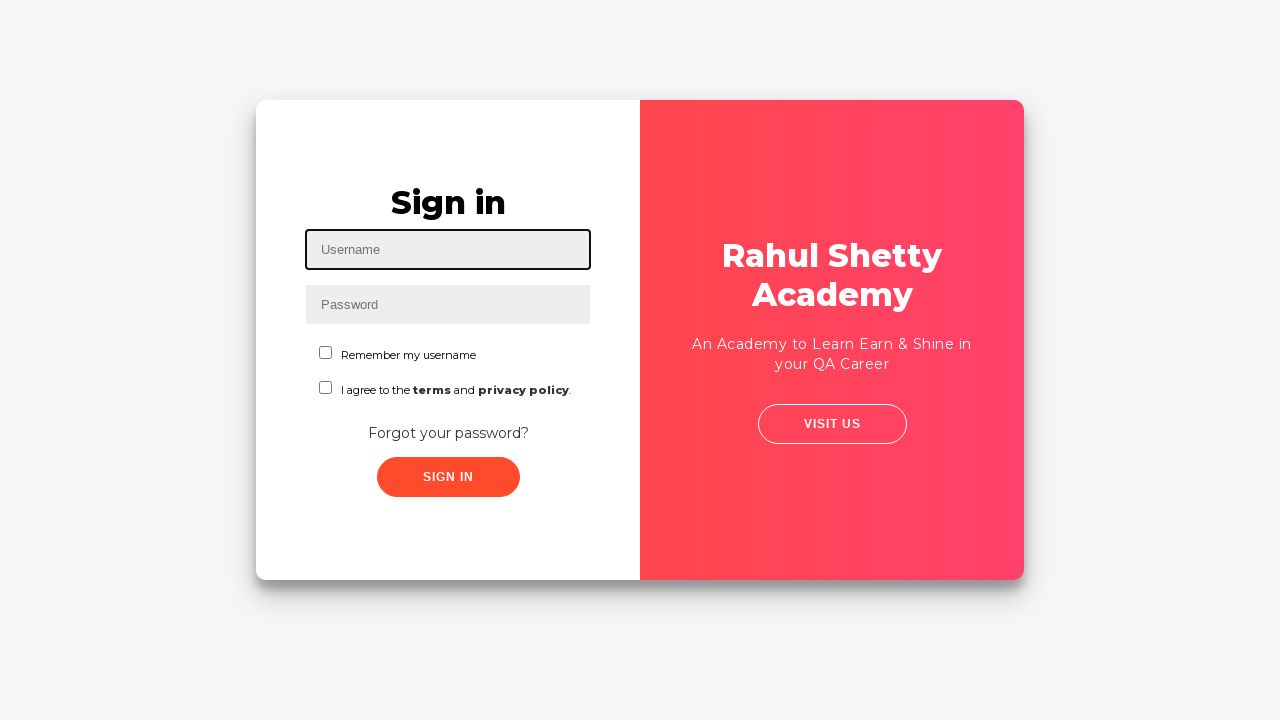

Filled username field with 'chethan' on #inputUsername
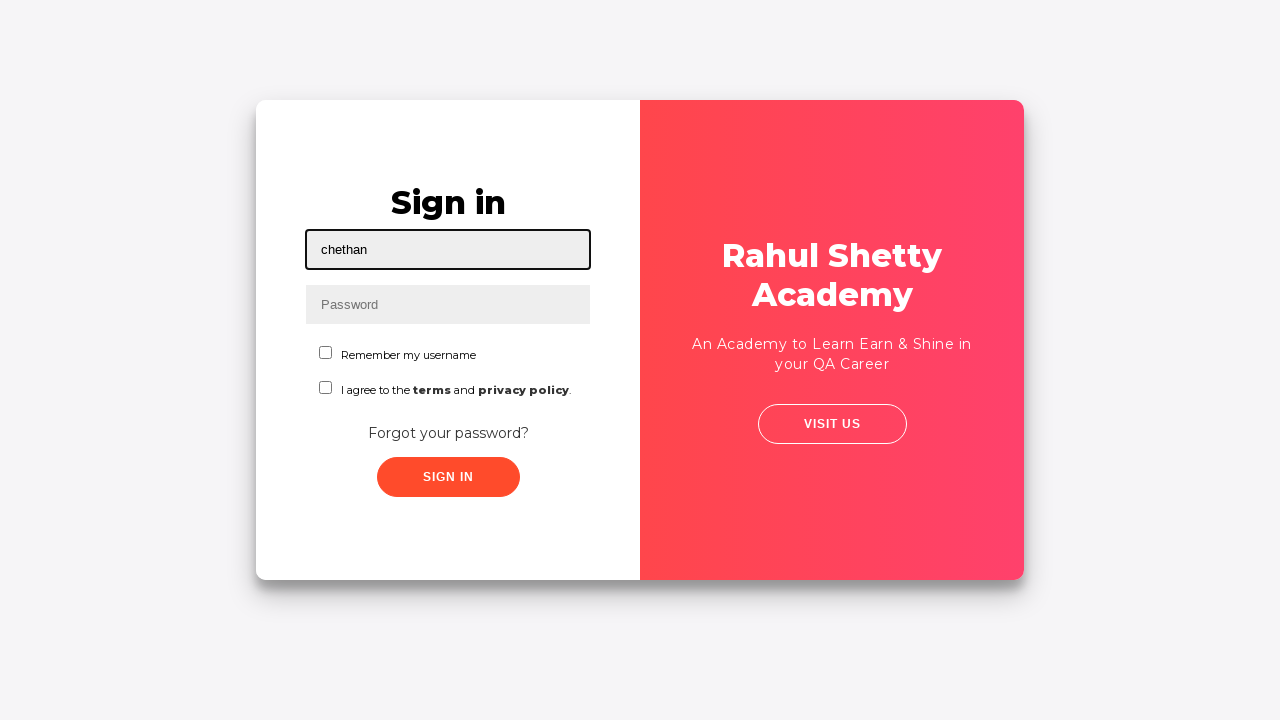

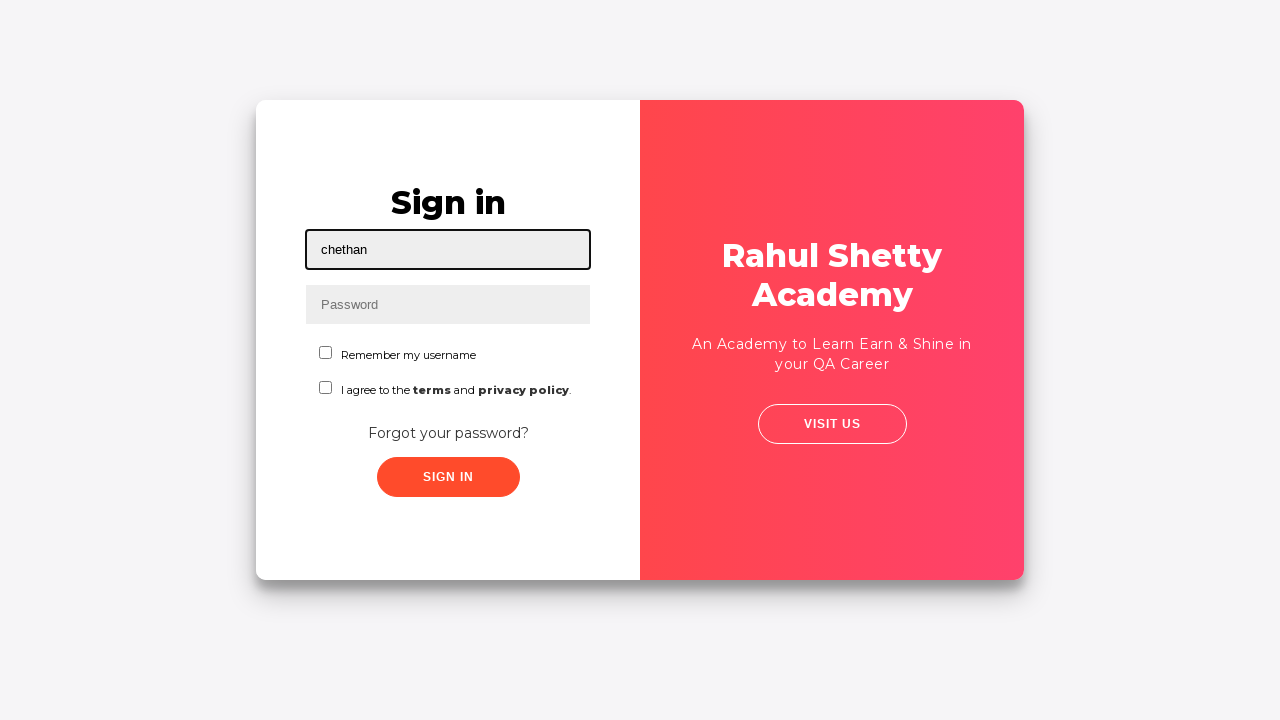